Tests iframe interactions by filling text in an iframe, then navigating to another page to test nested iframe functionality

Starting URL: https://www.lambdatest.com/selenium-playground/iframe-demo/

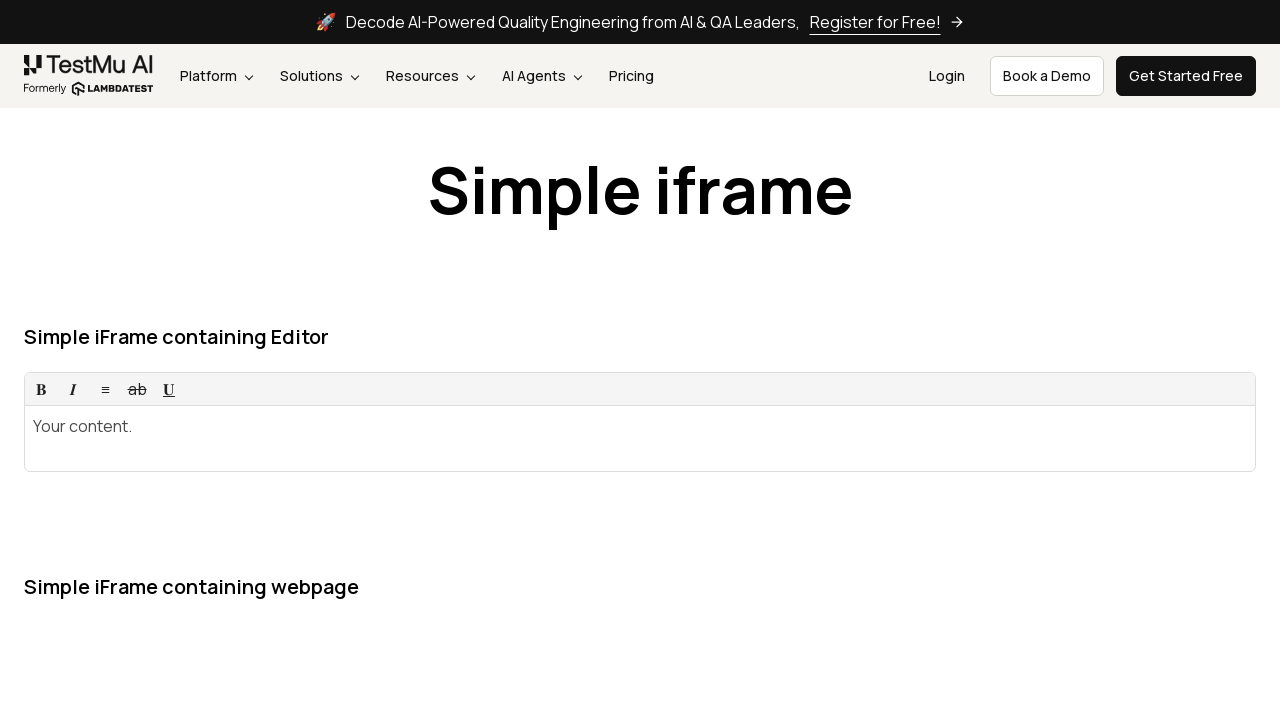

Located iframe with id 'iFrame1'
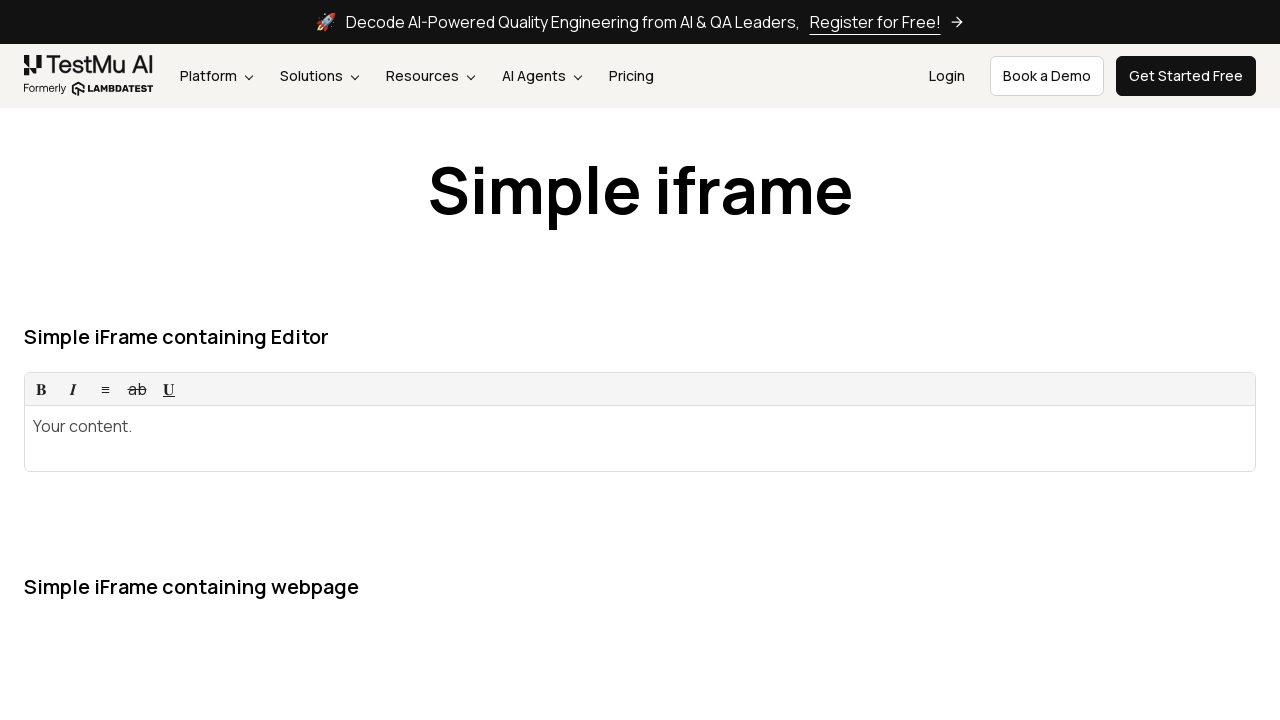

Located contenteditable div inside iframe
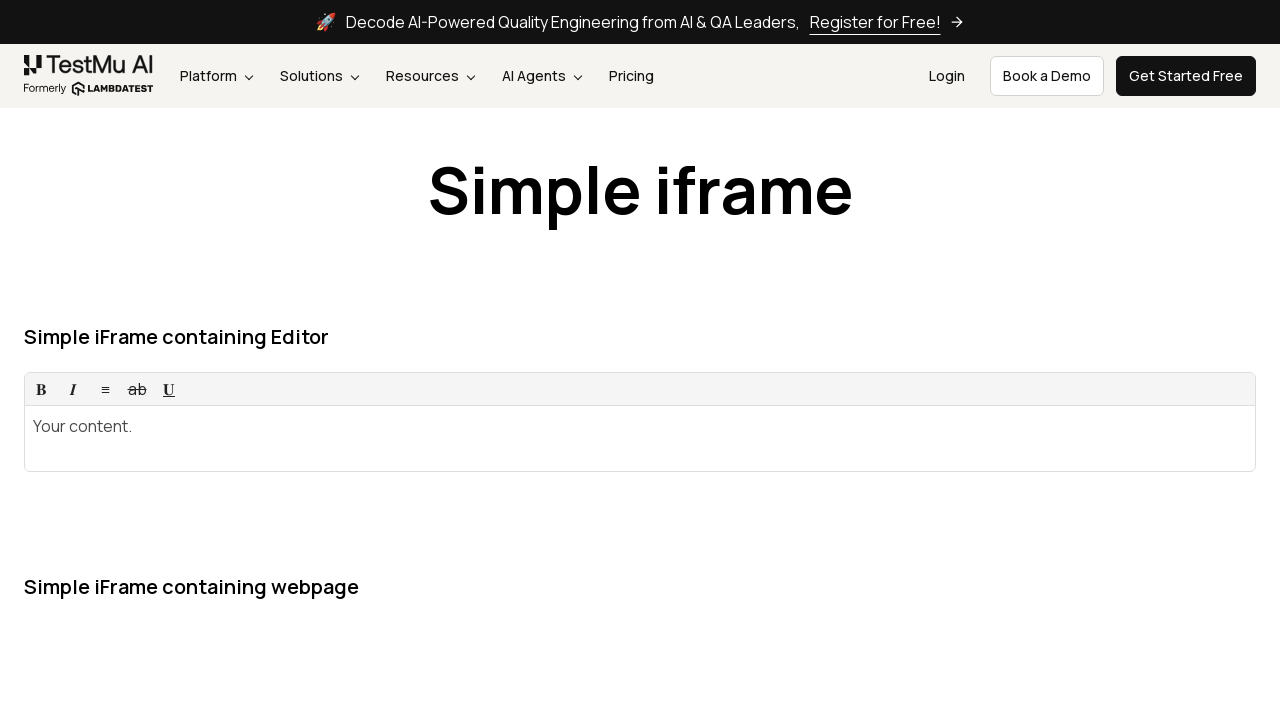

Clicked on contenteditable div at (640, 438) on #iFrame1 >> internal:control=enter-frame >> xpath=//div[@contenteditable]
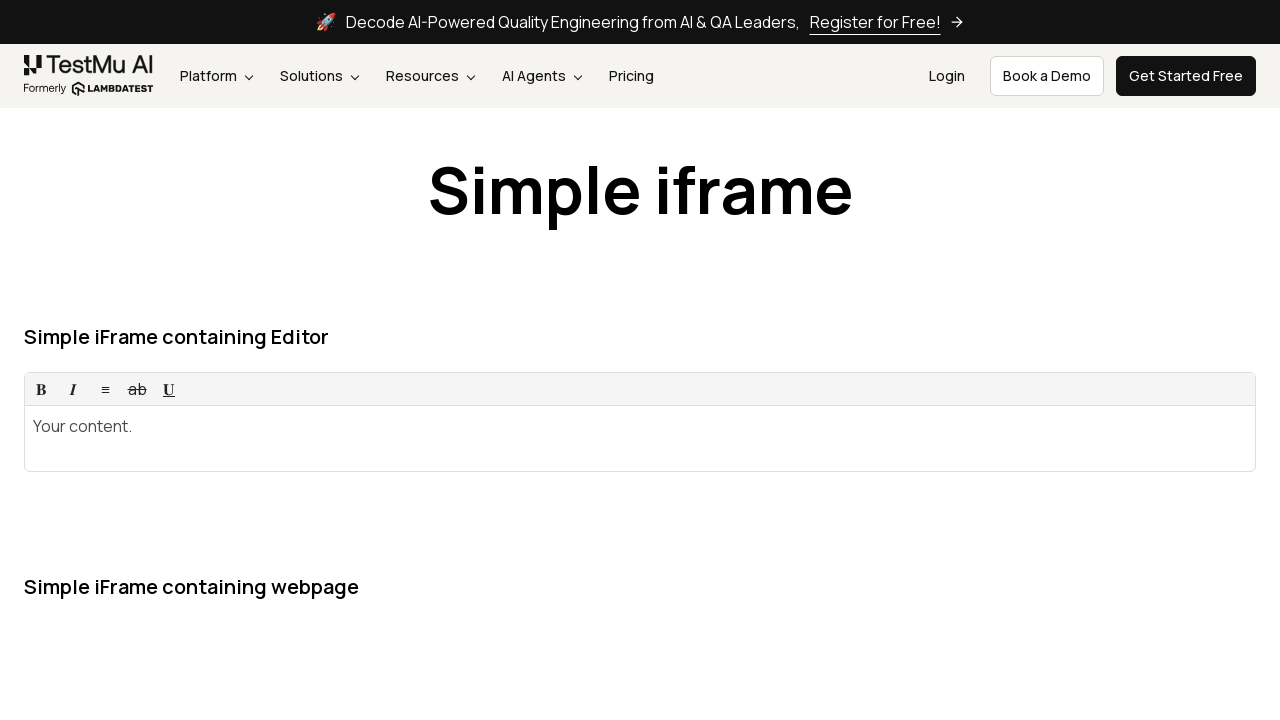

Cleared contenteditable div on #iFrame1 >> internal:control=enter-frame >> xpath=//div[@contenteditable]
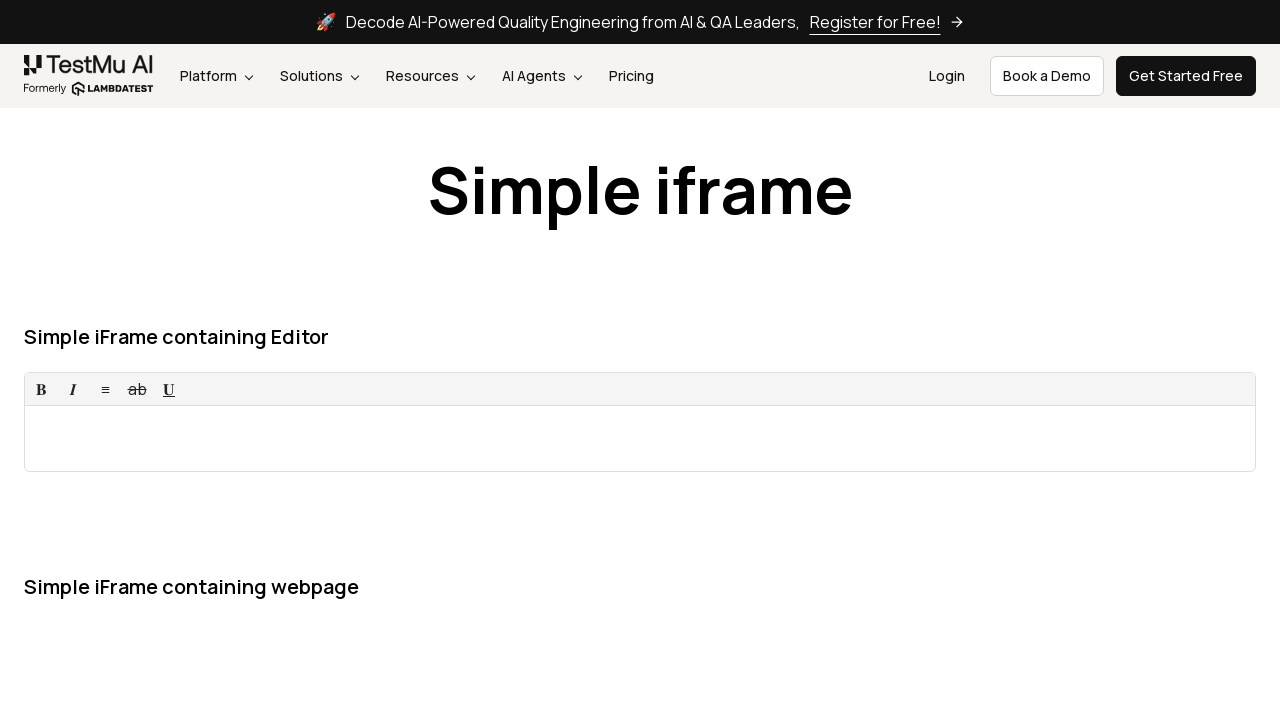

Filled contenteditable div with 'test text in iFrame' on #iFrame1 >> internal:control=enter-frame >> xpath=//div[@contenteditable]
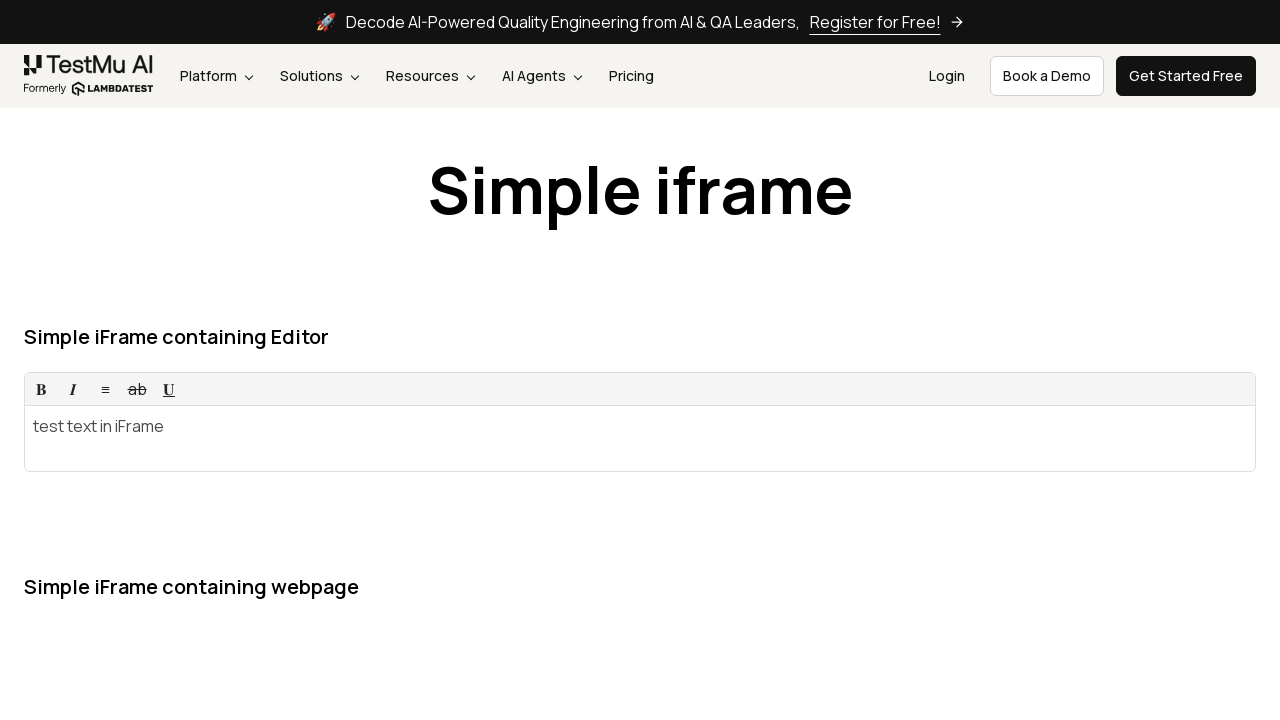

Navigated to https://letcode.in/frame
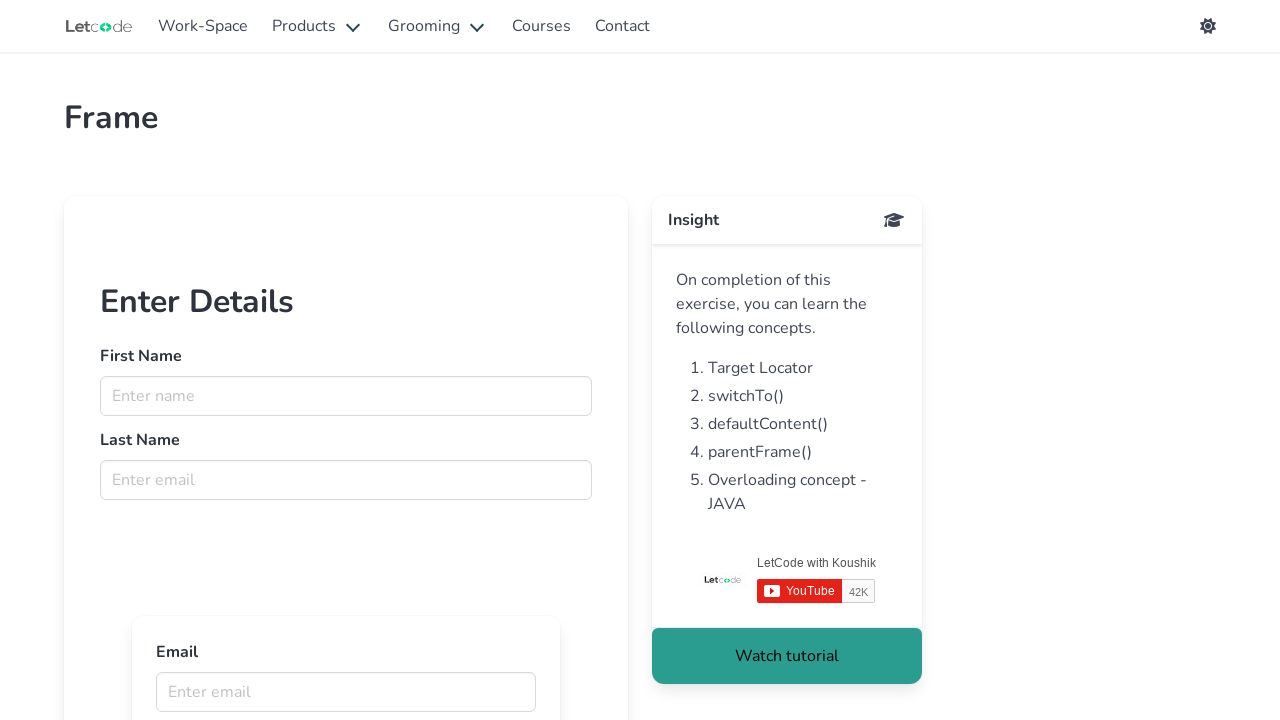

Located first iframe with id 'firstFr'
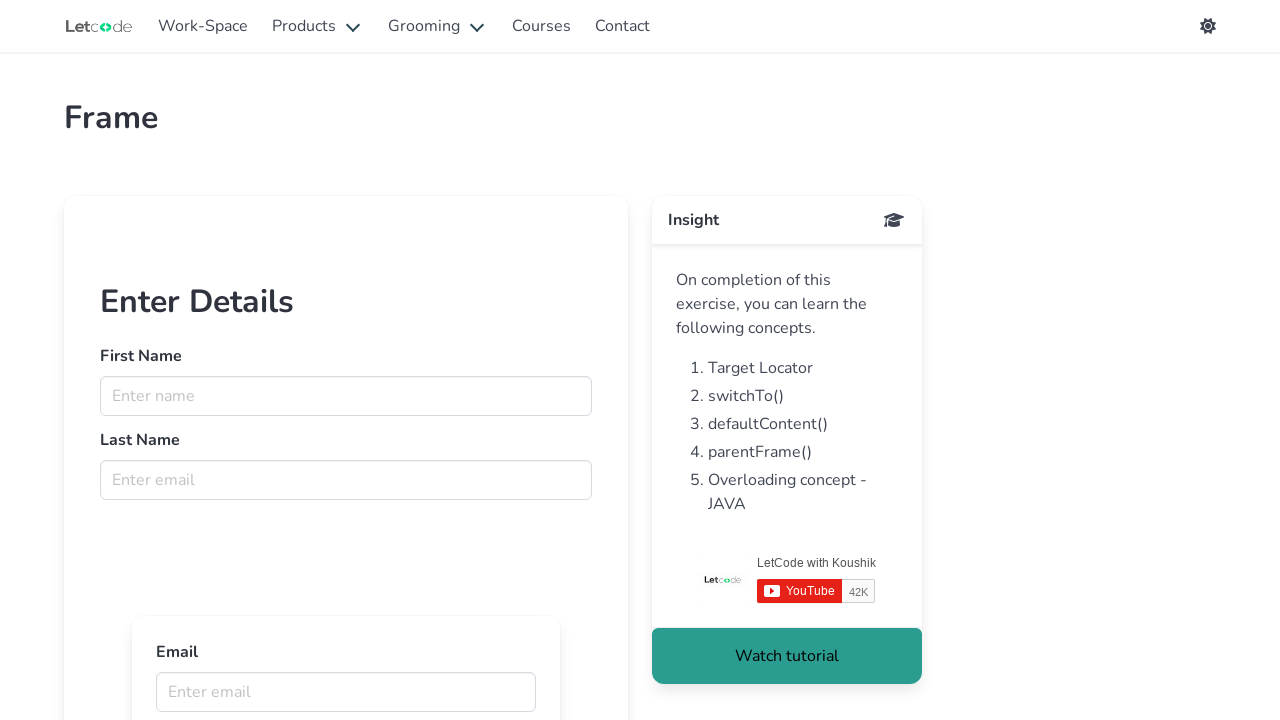

Typed 'TestName' in the 'Enter name' field inside first iframe on #firstFr >> internal:control=enter-frame >> internal:attr=[placeholder="Enter na
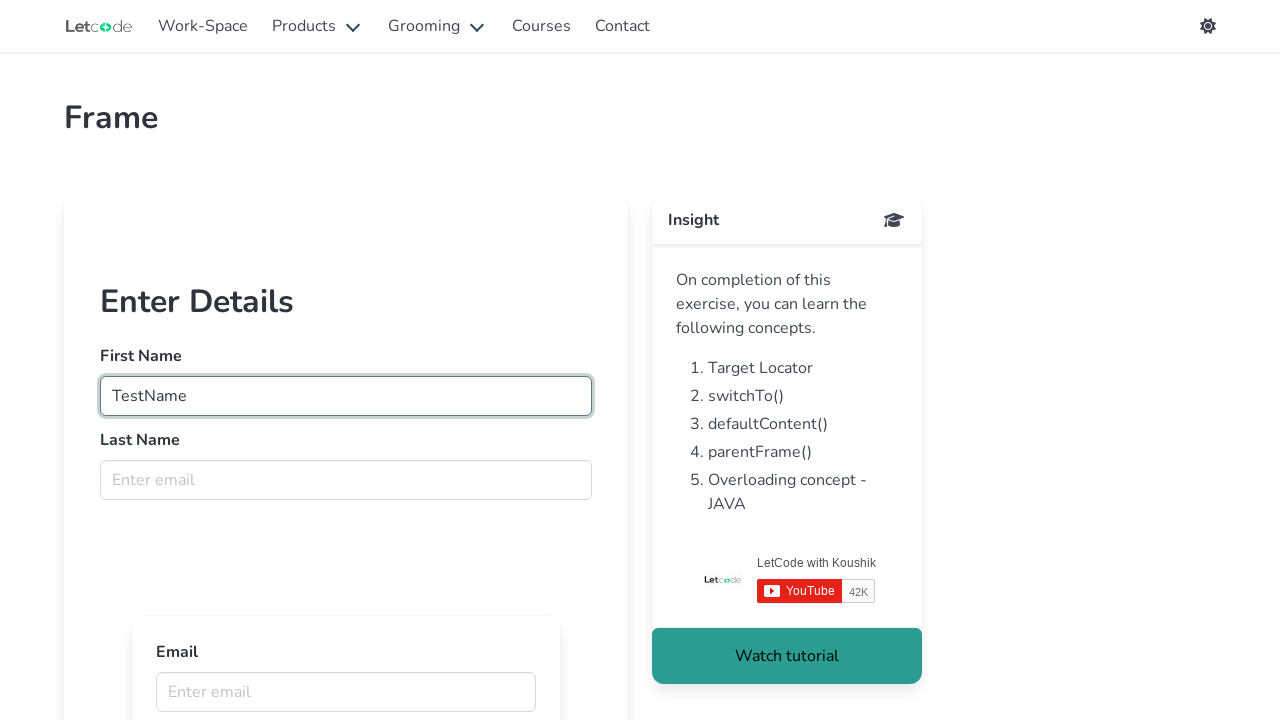

Located nested iframe with src 'innerframe' inside first iframe
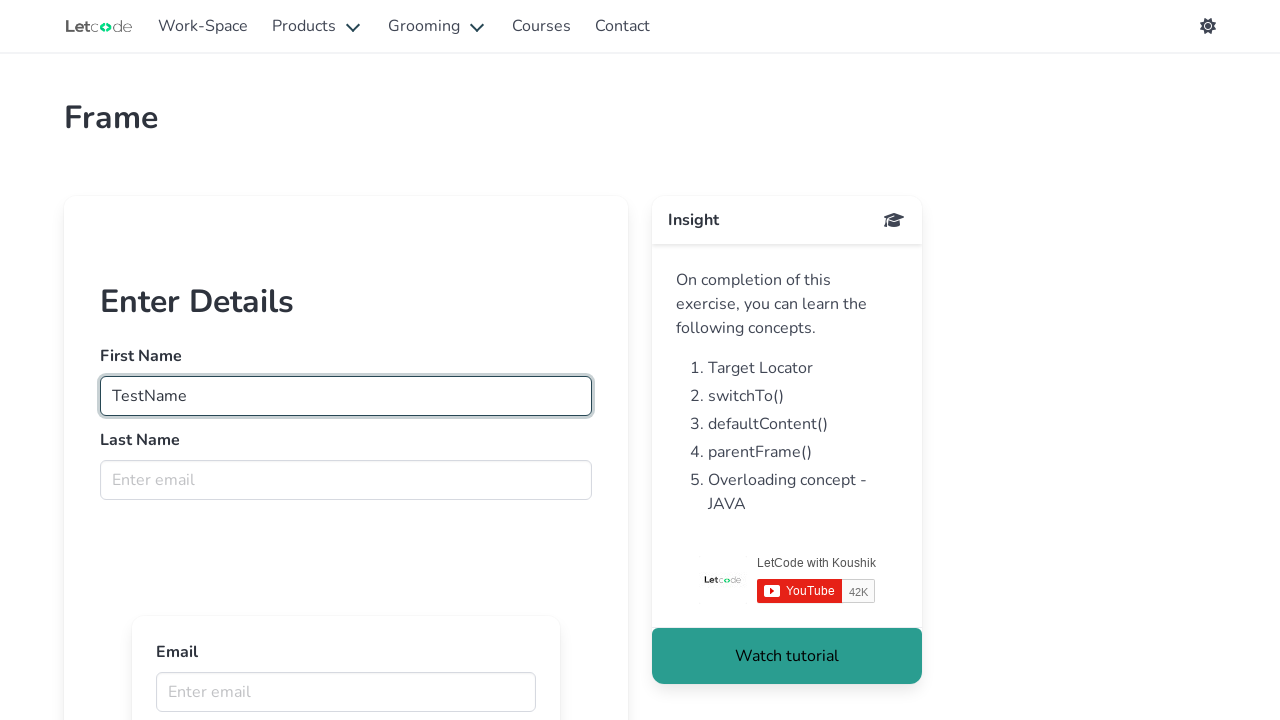

Typed 'text@example.com' in the 'Enter email' field inside nested iframe on #firstFr >> internal:control=enter-frame >> xpath=//iframe[@src='innerframe'] >>
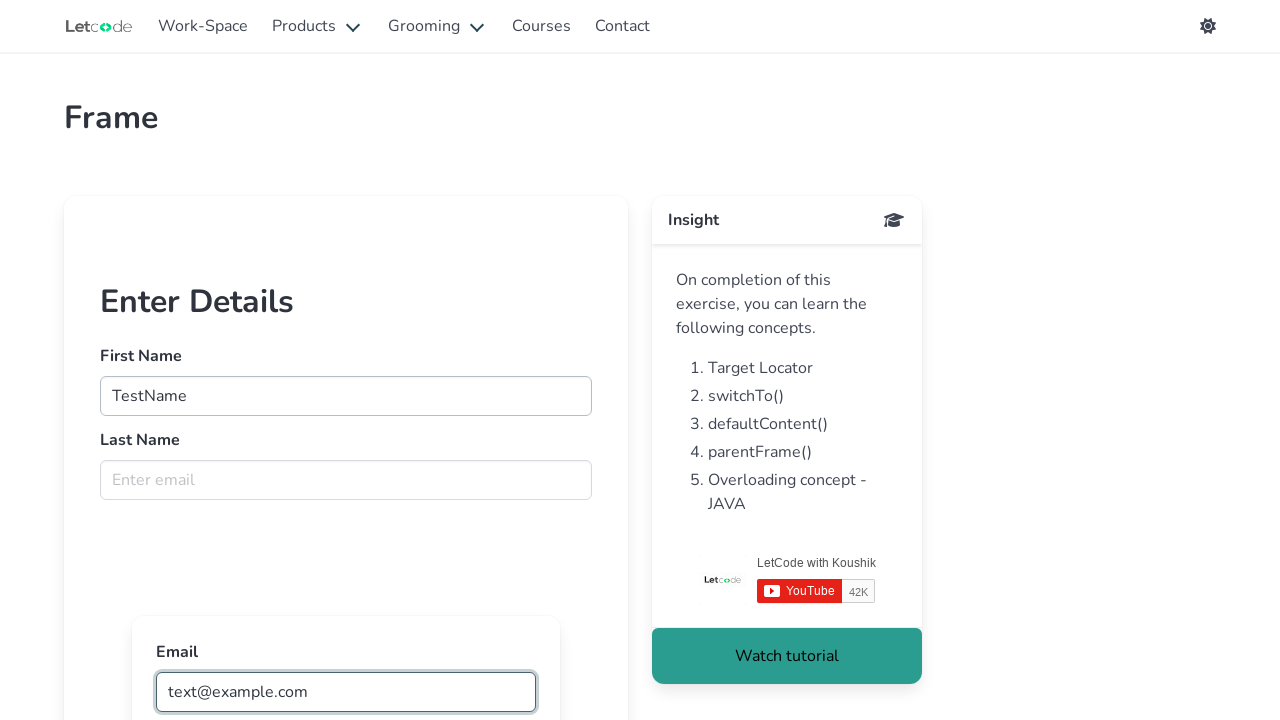

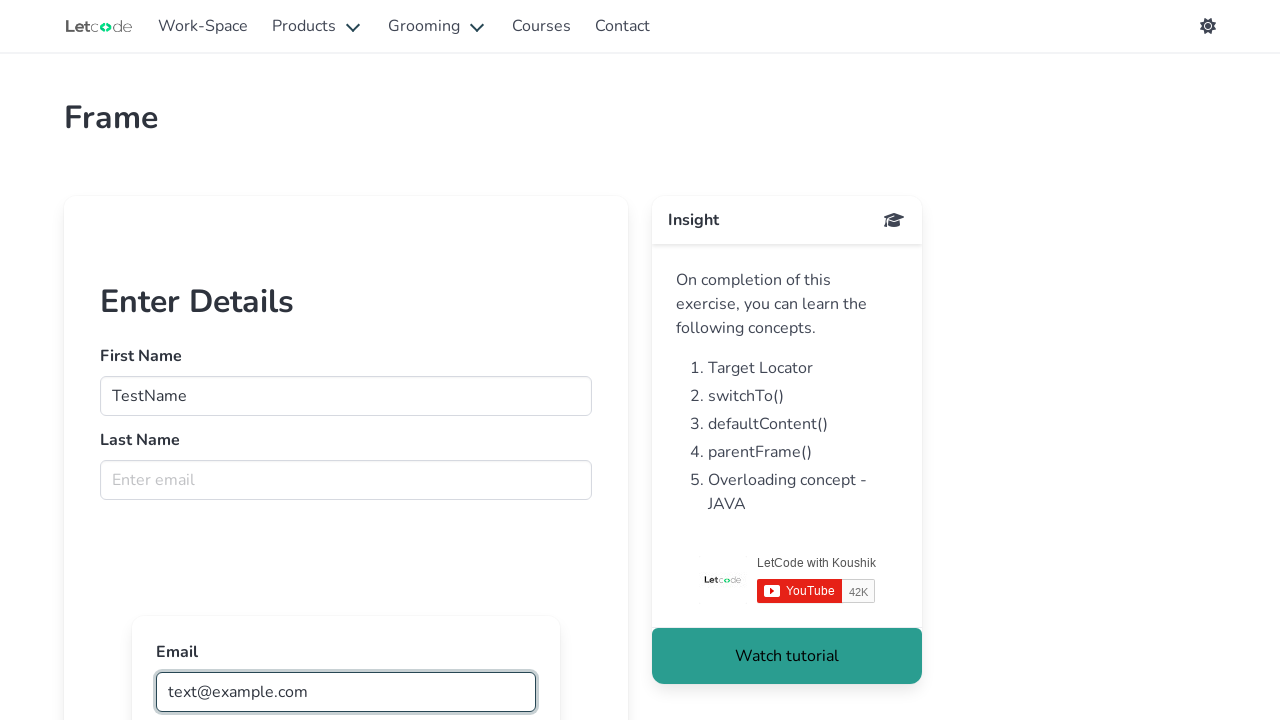